Tests form interaction by extracting a value from an image element's attribute, calculating a mathematical result, filling in the answer, checking required checkboxes, and submitting the form.

Starting URL: http://suninjuly.github.io/get_attribute.html

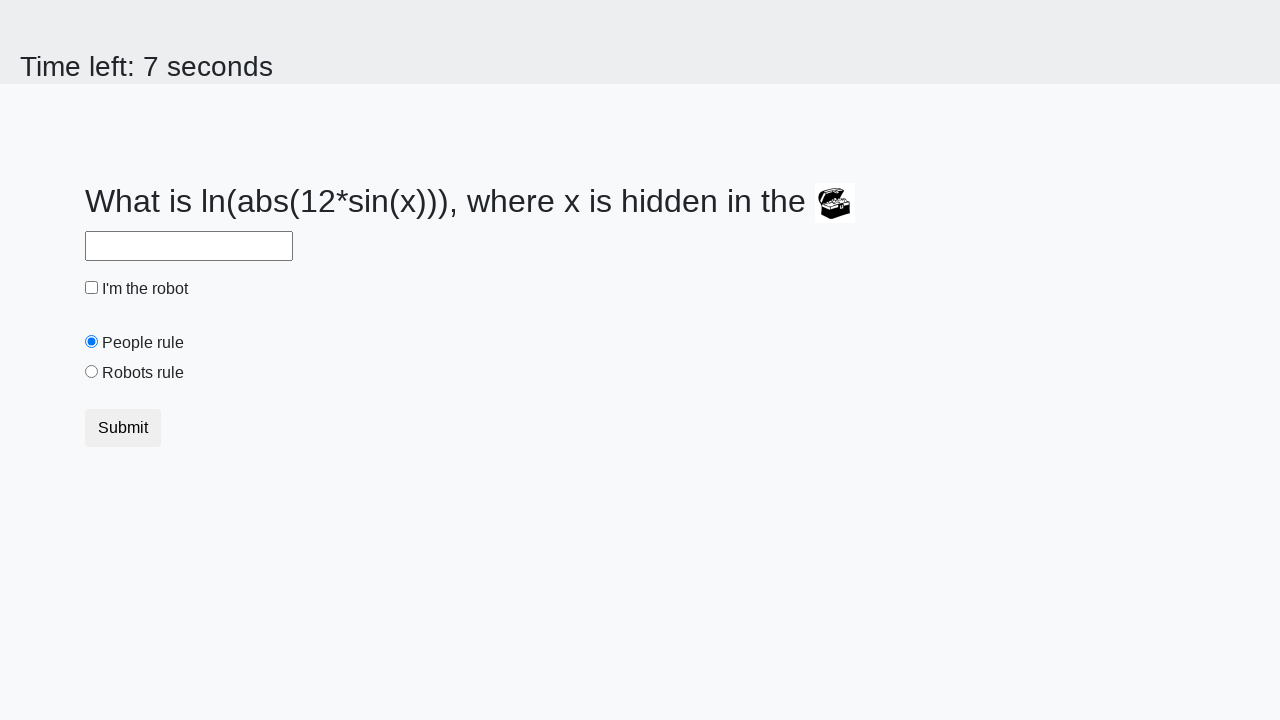

Located treasure image element
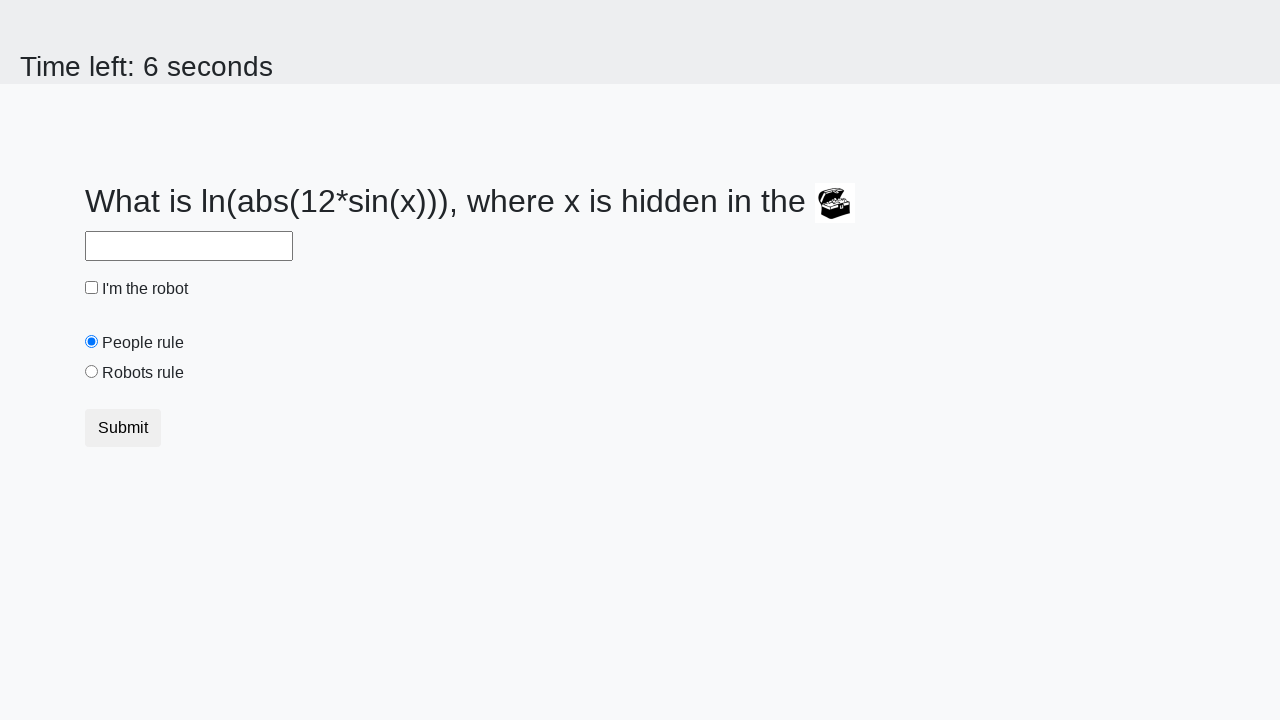

Extracted 'valuex' attribute from treasure image: 171
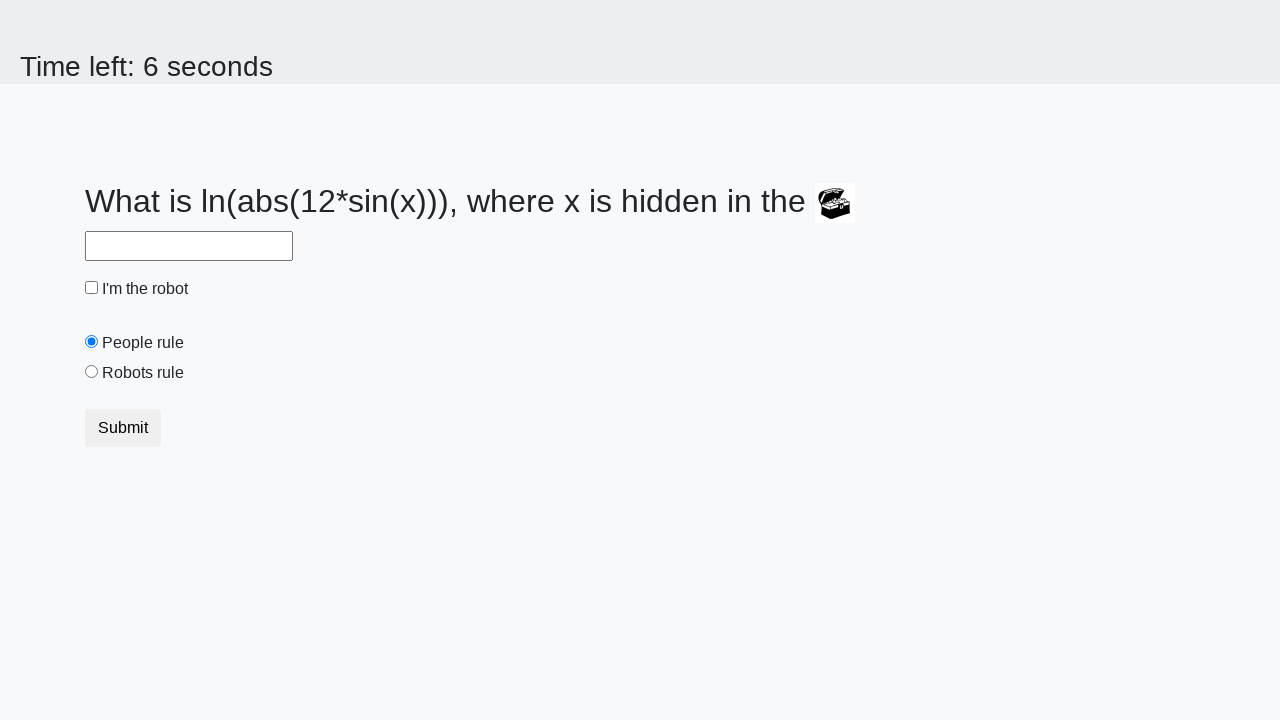

Calculated mathematical result: 2.461219171522988
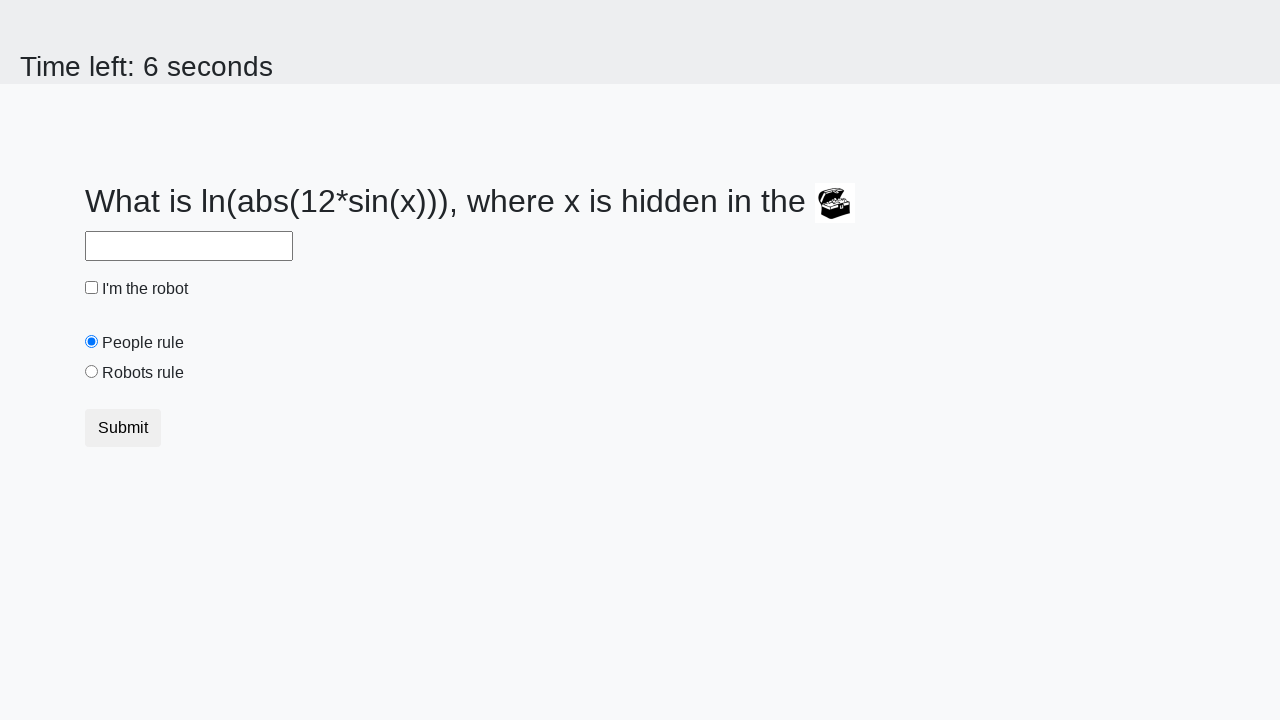

Filled answer field with calculated value: 2.461219171522988 on #answer
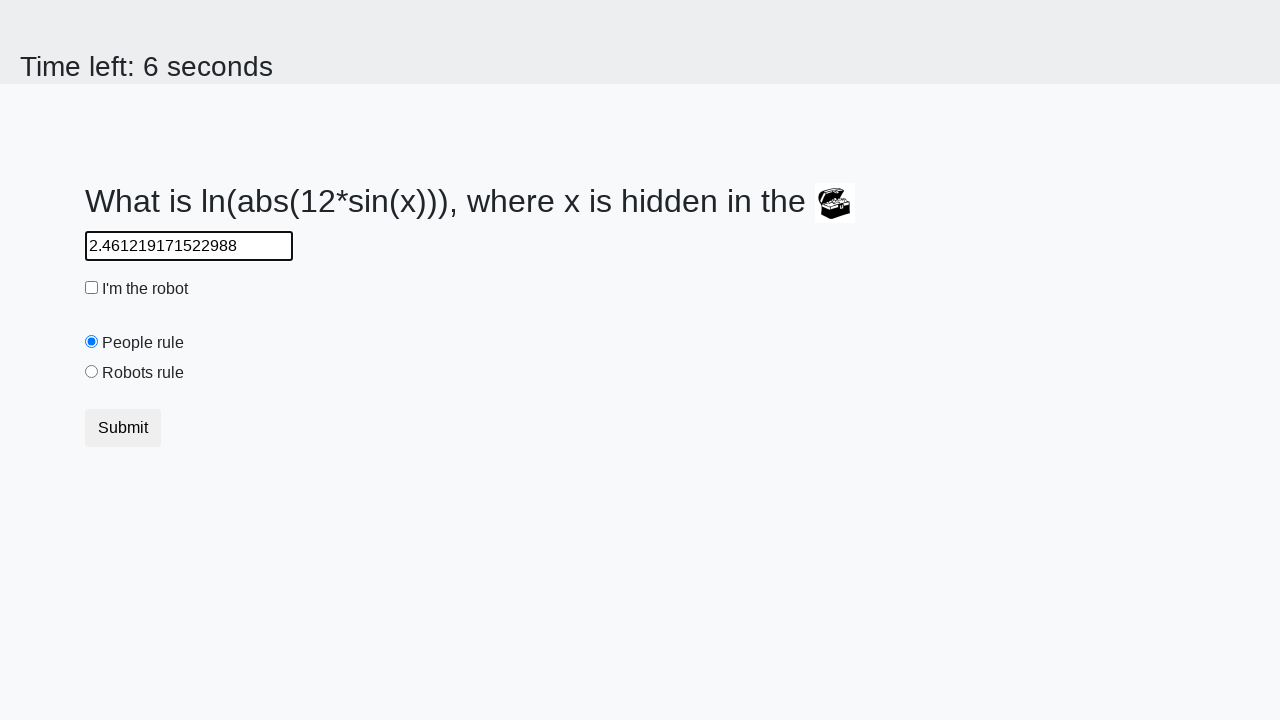

Checked the robot checkbox at (92, 288) on #robotCheckbox
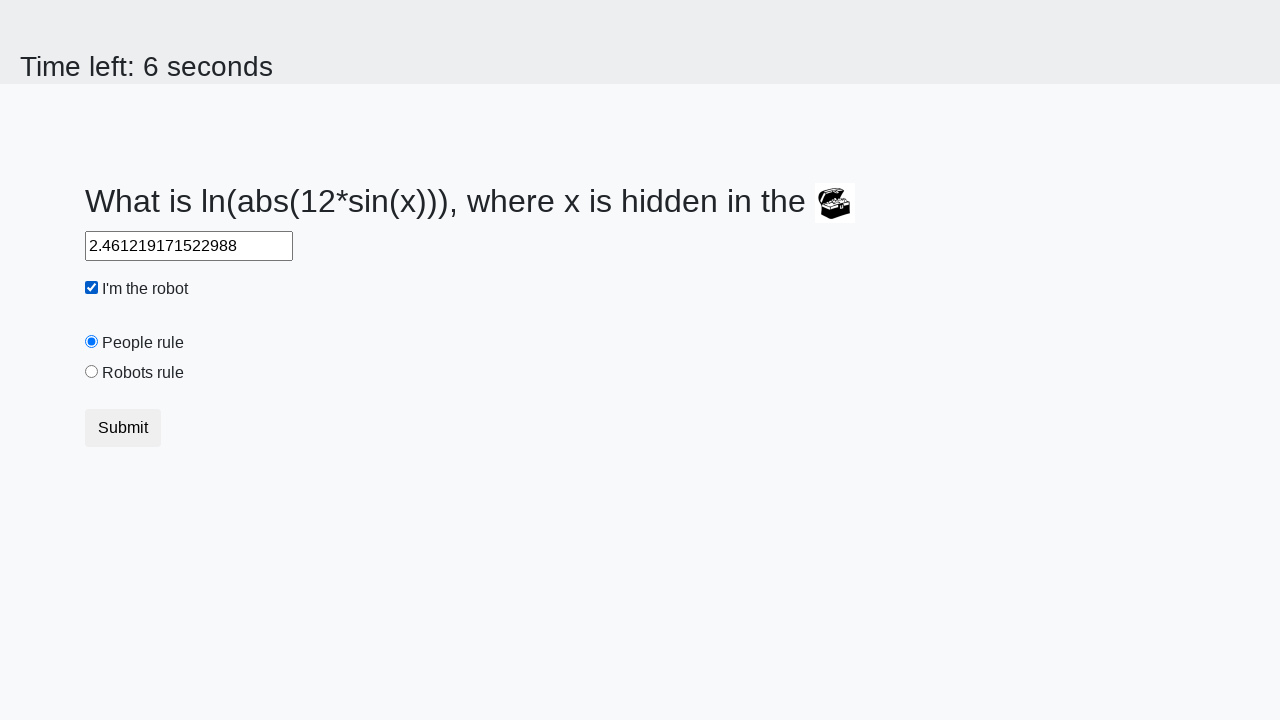

Selected the 'robots rule' radio button at (92, 372) on #robotsRule
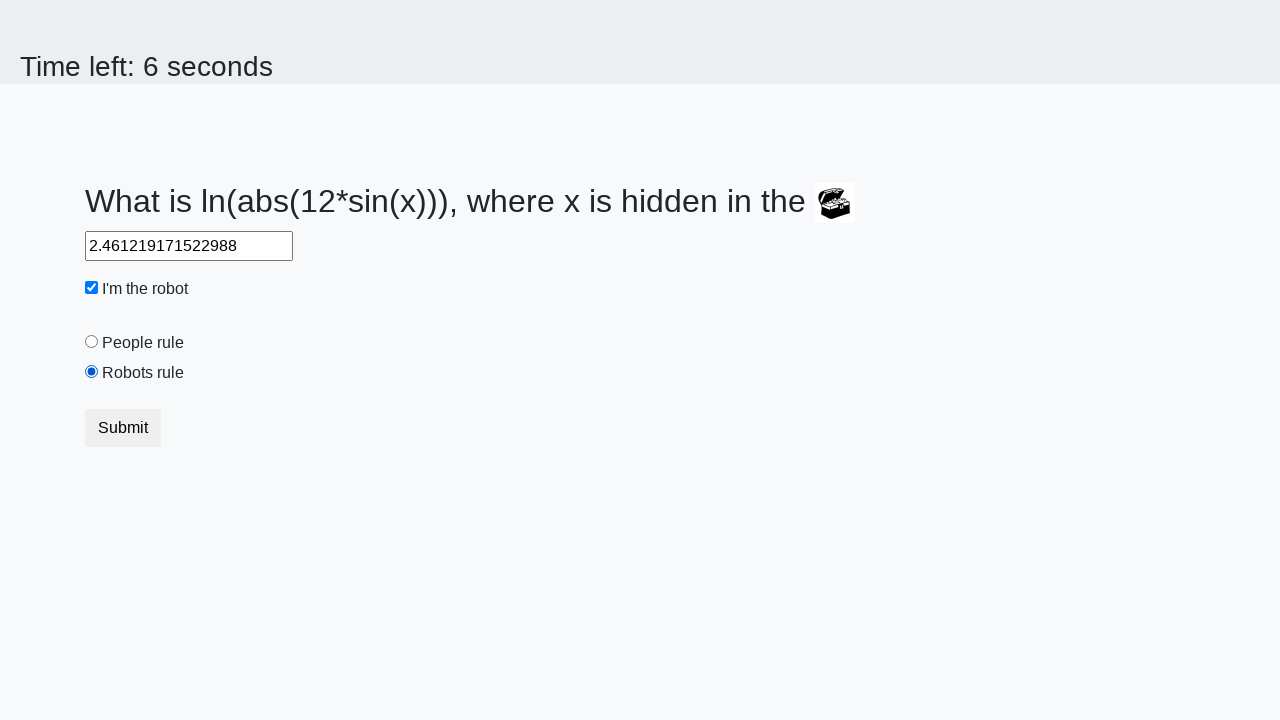

Clicked the submit button to submit the form at (123, 428) on button[type="submit"]
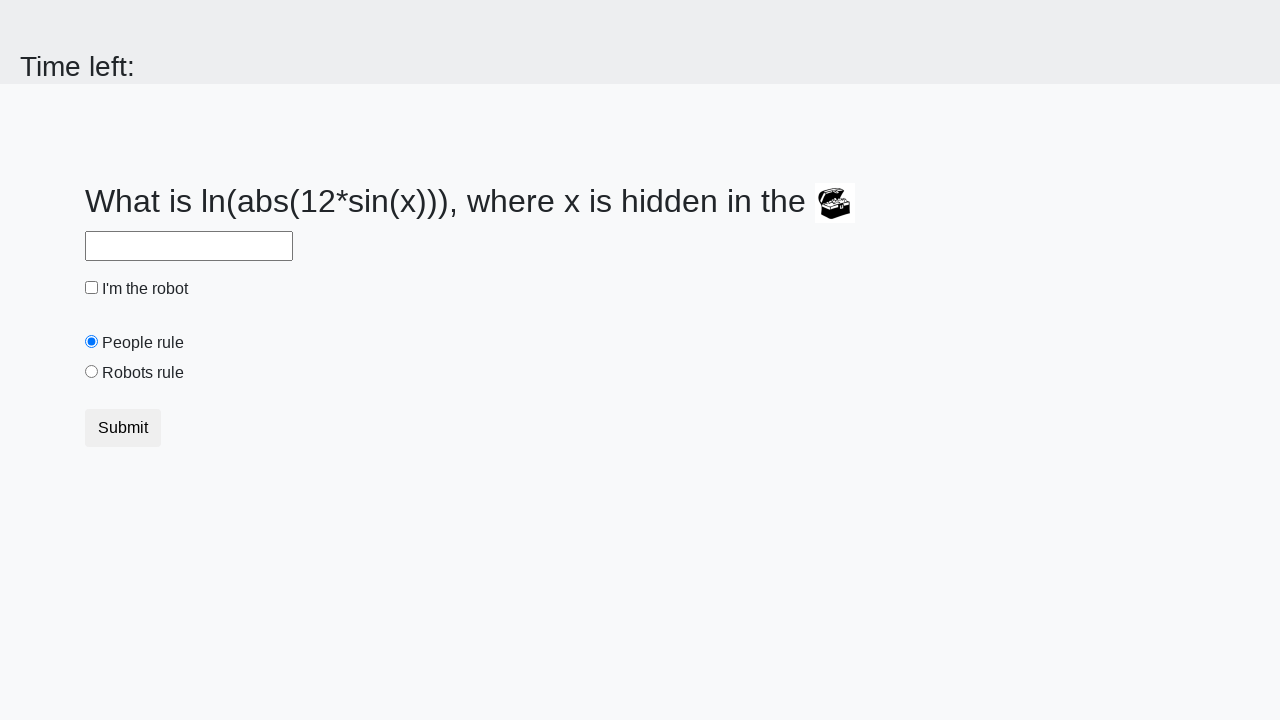

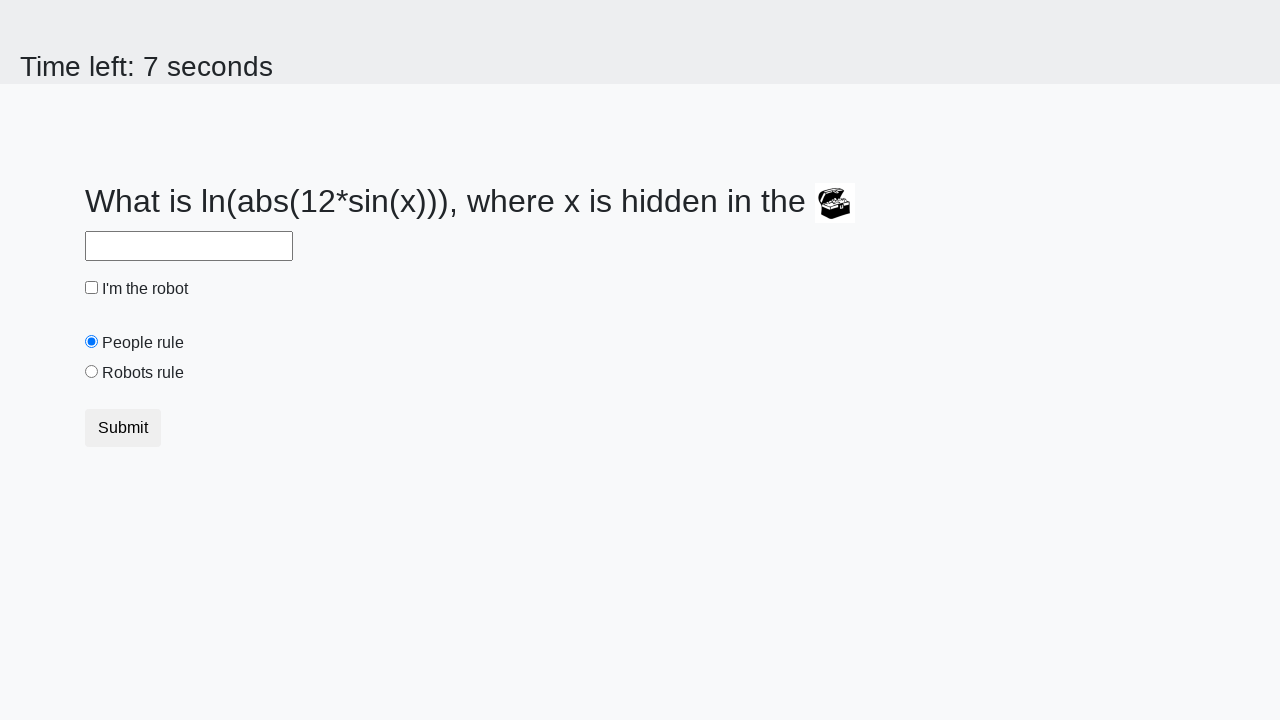